Navigates to the registration page and verifies that the sign-up page is displayed with the correct title

Starting URL: https://parabank.parasoft.com/parabank/index.htm

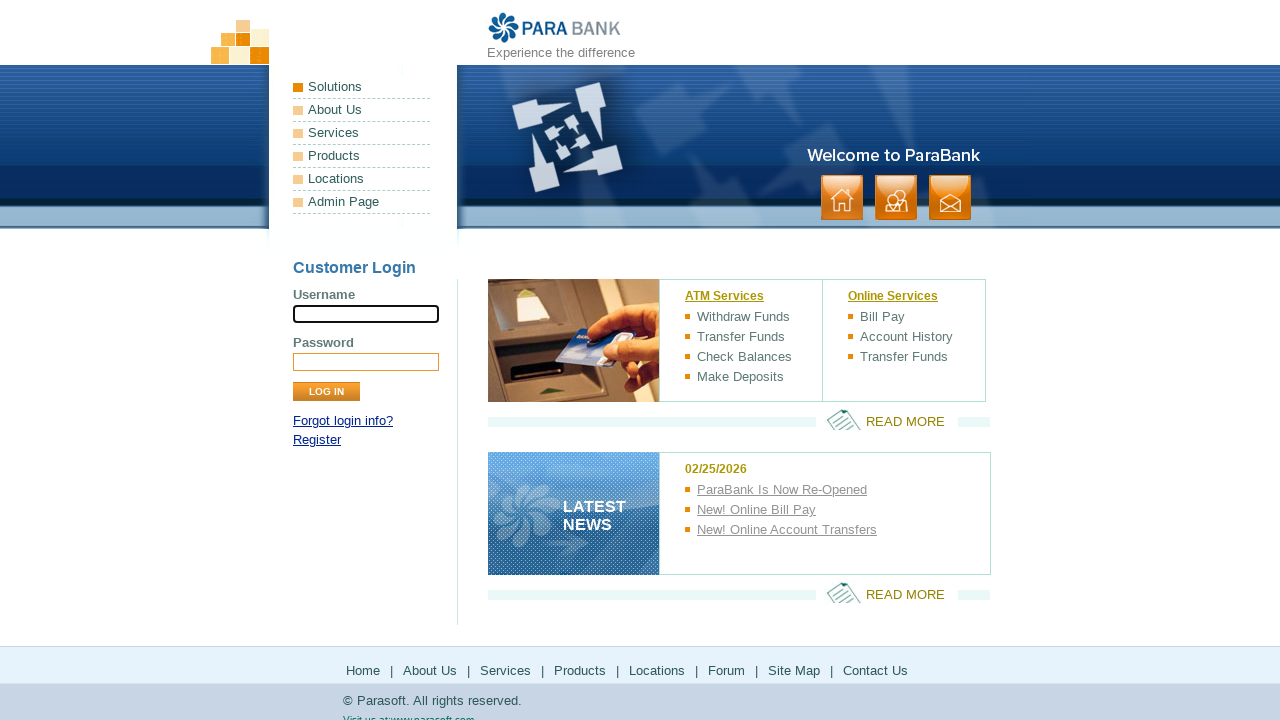

Navigated to ParaBank home page
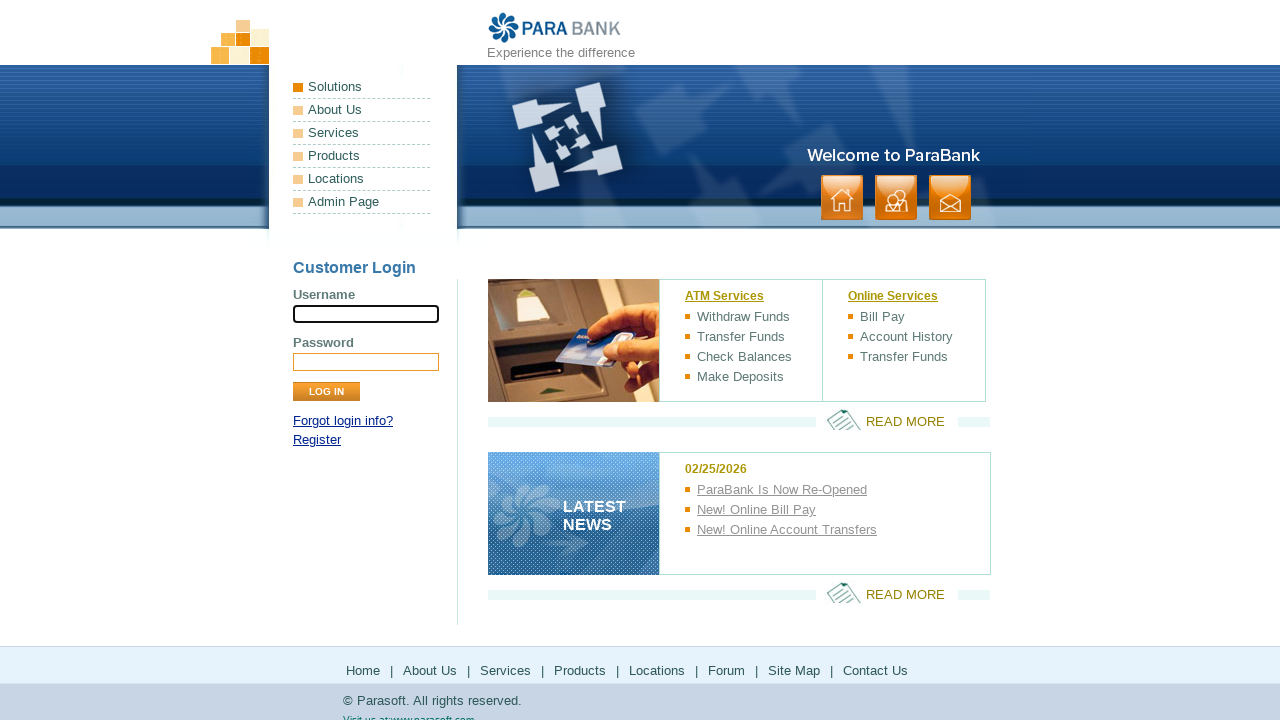

Clicked on Register link at (317, 440) on xpath=//a[normalize-space()='Register']
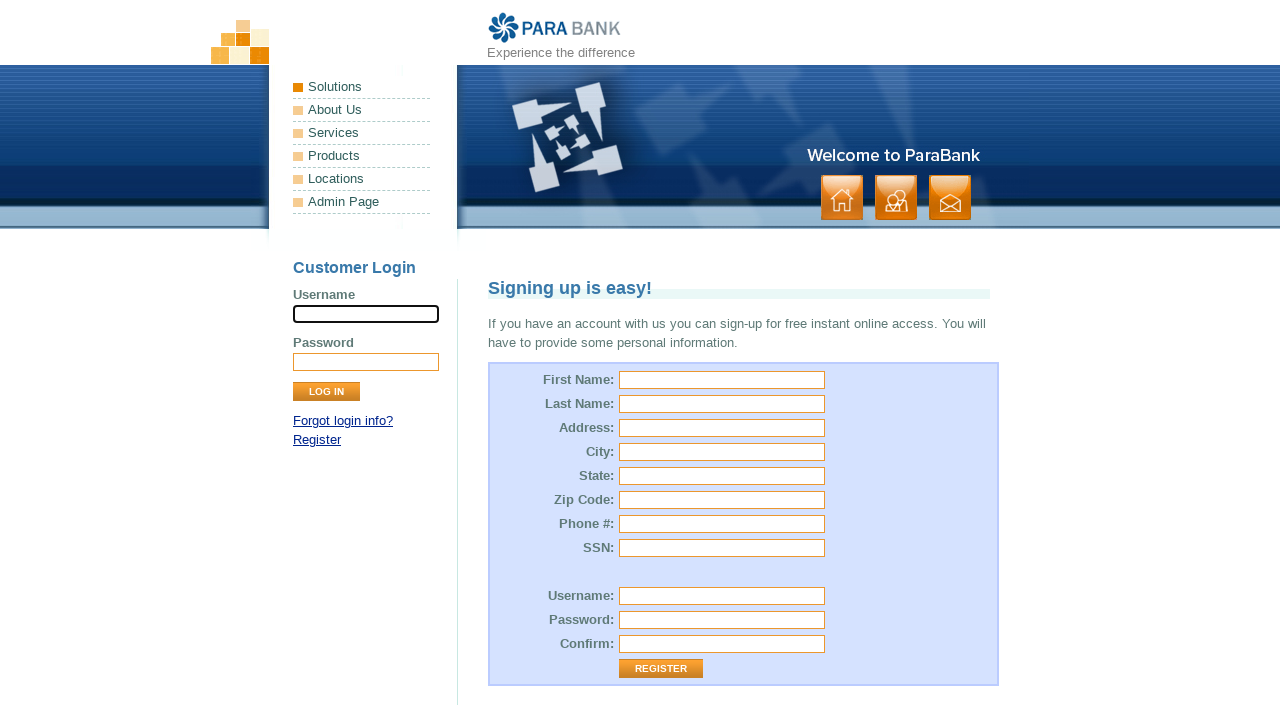

Sign-up page loaded and title element is visible
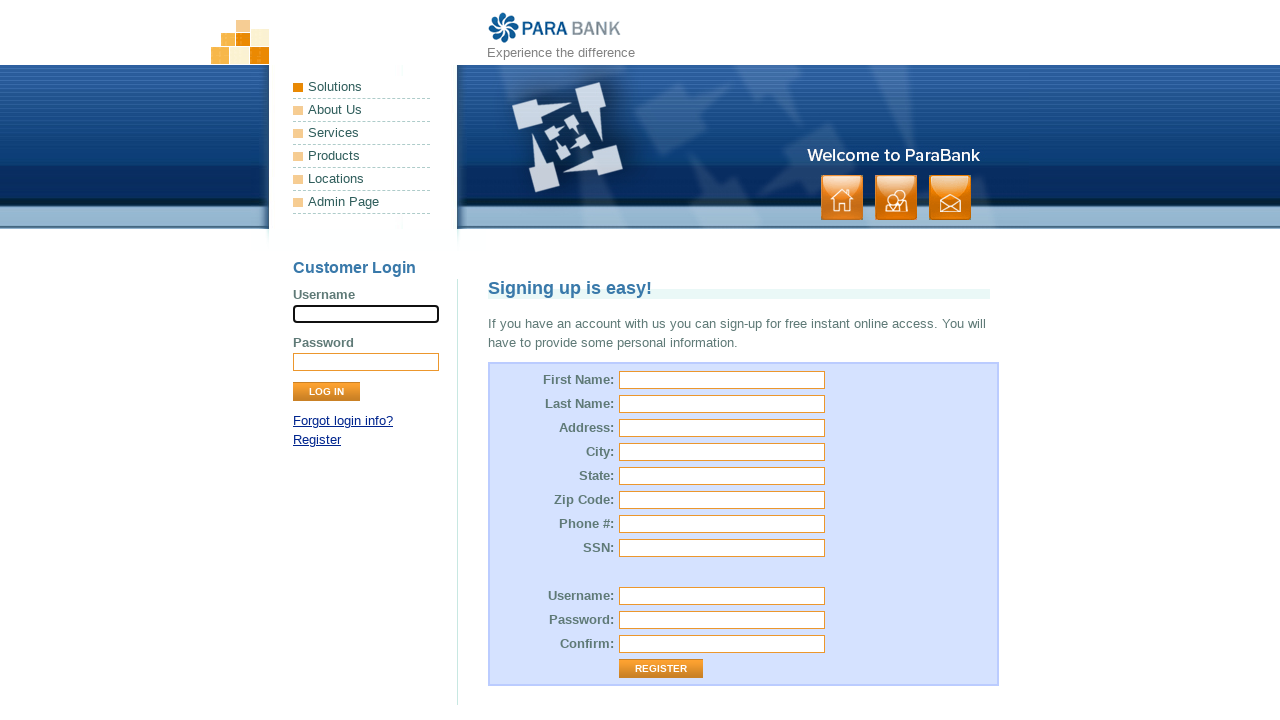

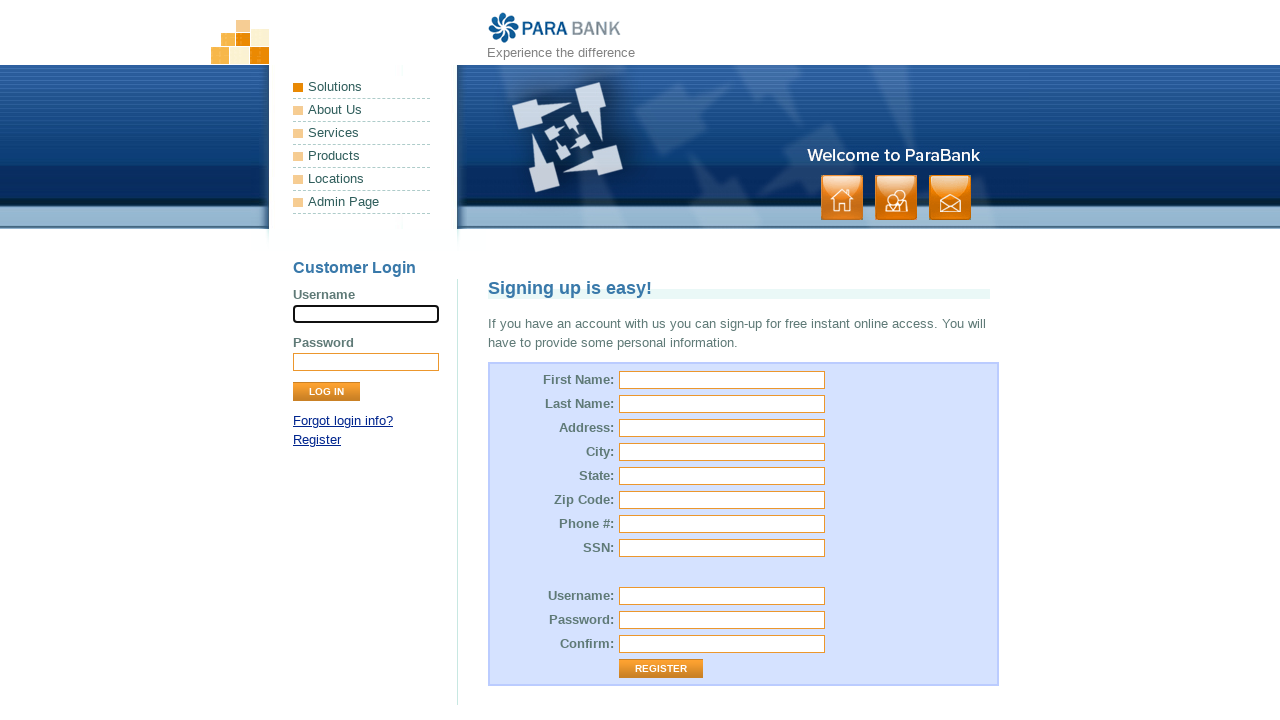